Tests iframe interaction by switching to an iframe, clicking a button inside it, and verifying the button text changes

Starting URL: https://leafground.com/frame.xhtml

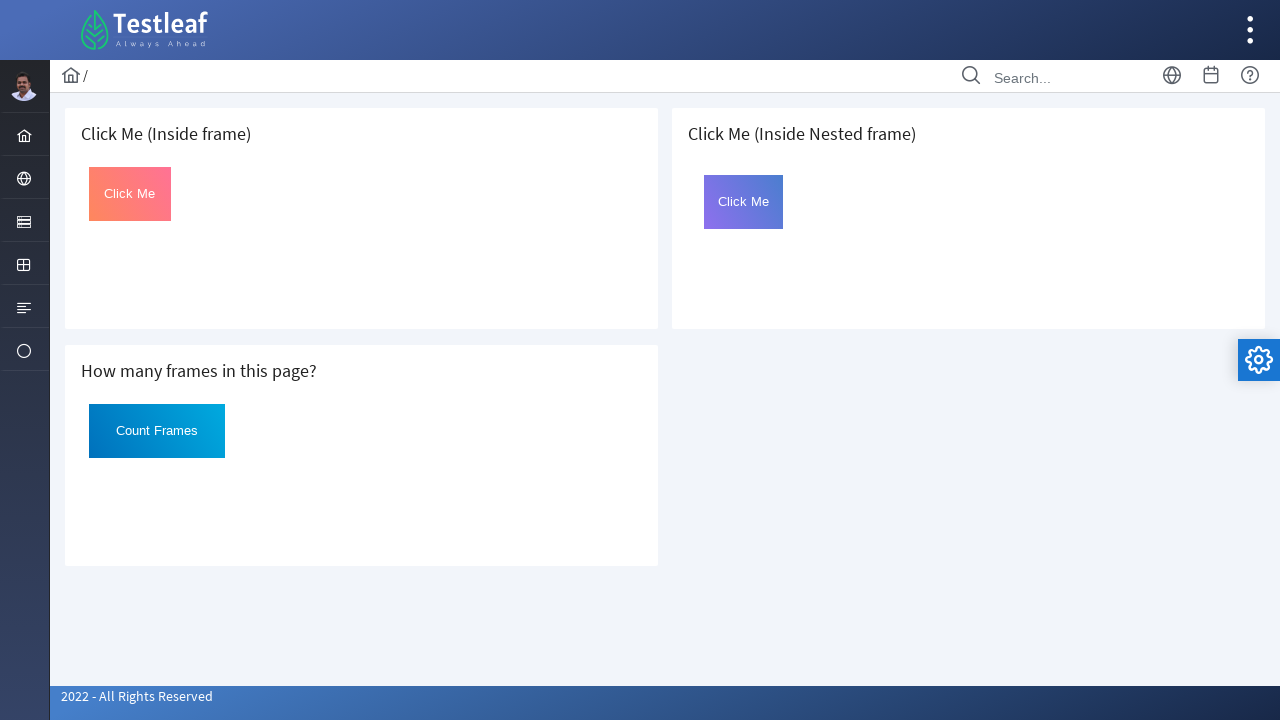

Located iframe with src='default.xhtml'
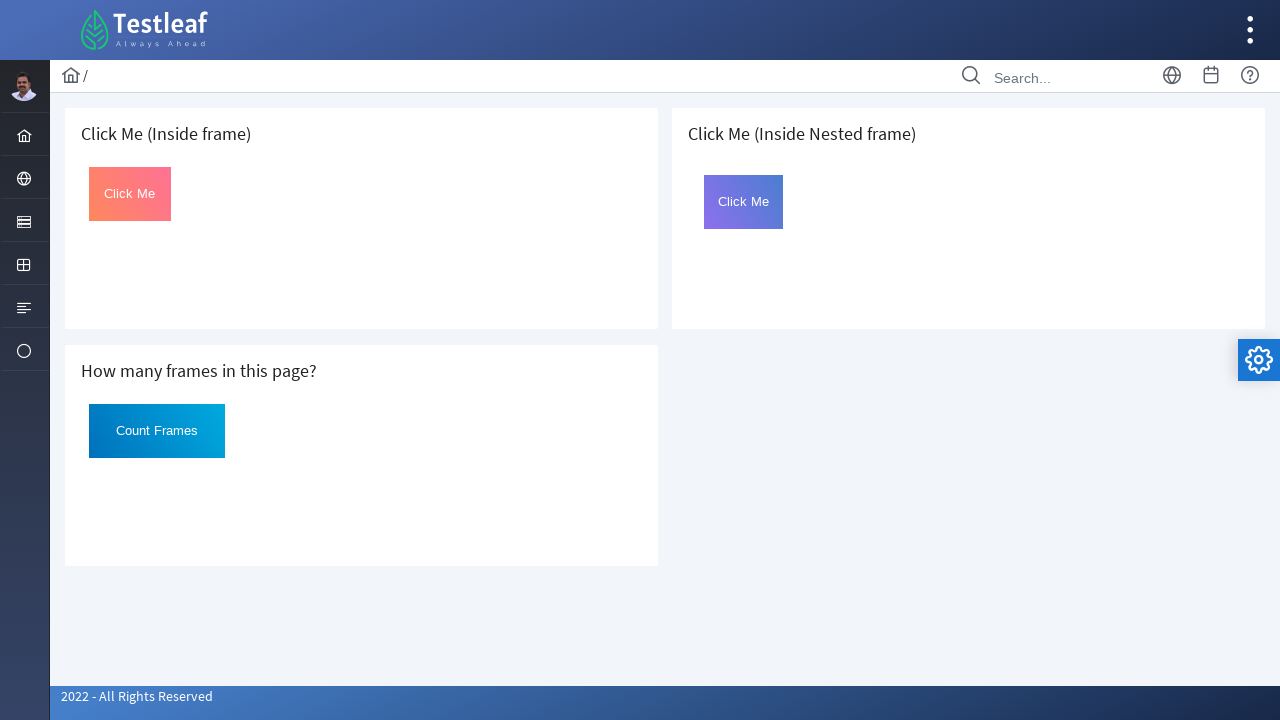

Clicked button with id 'Click' inside iframe at (130, 194) on iframe[src='default.xhtml'] >> internal:control=enter-frame >> #Click
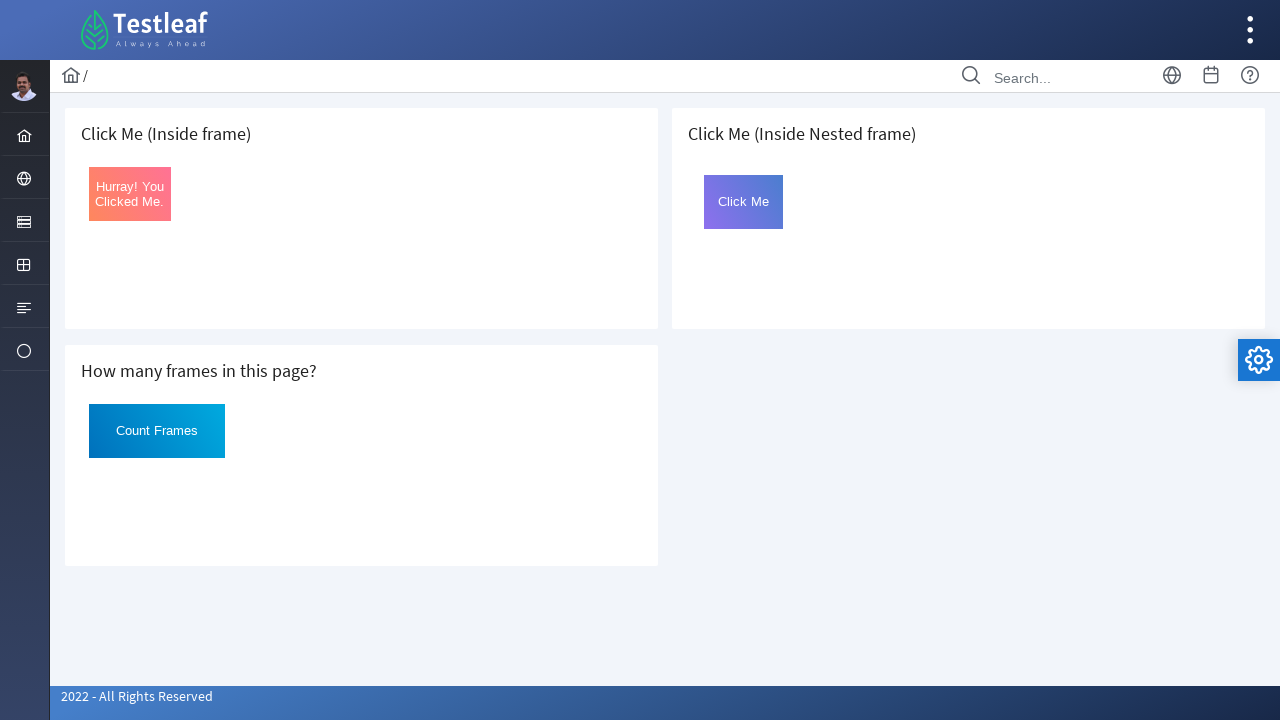

Retrieved button text from iframe after click
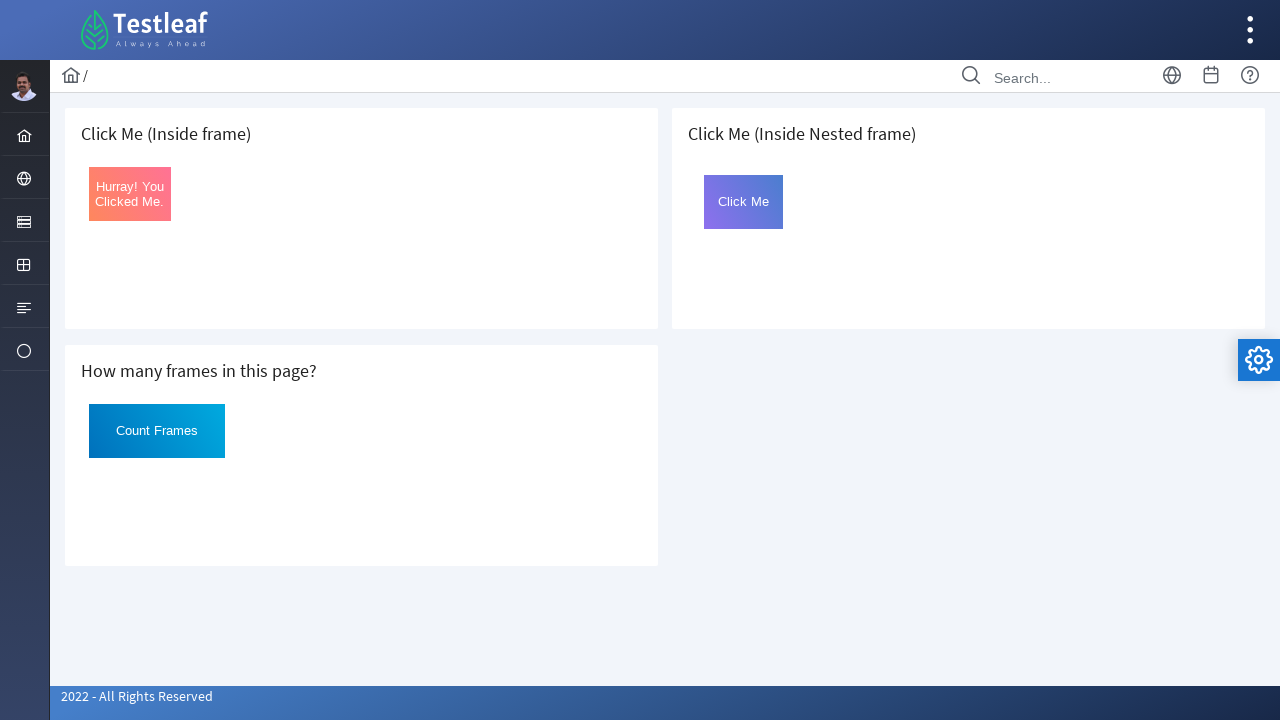

Verified button text changed to 'Hurray! You Clicked Me.'
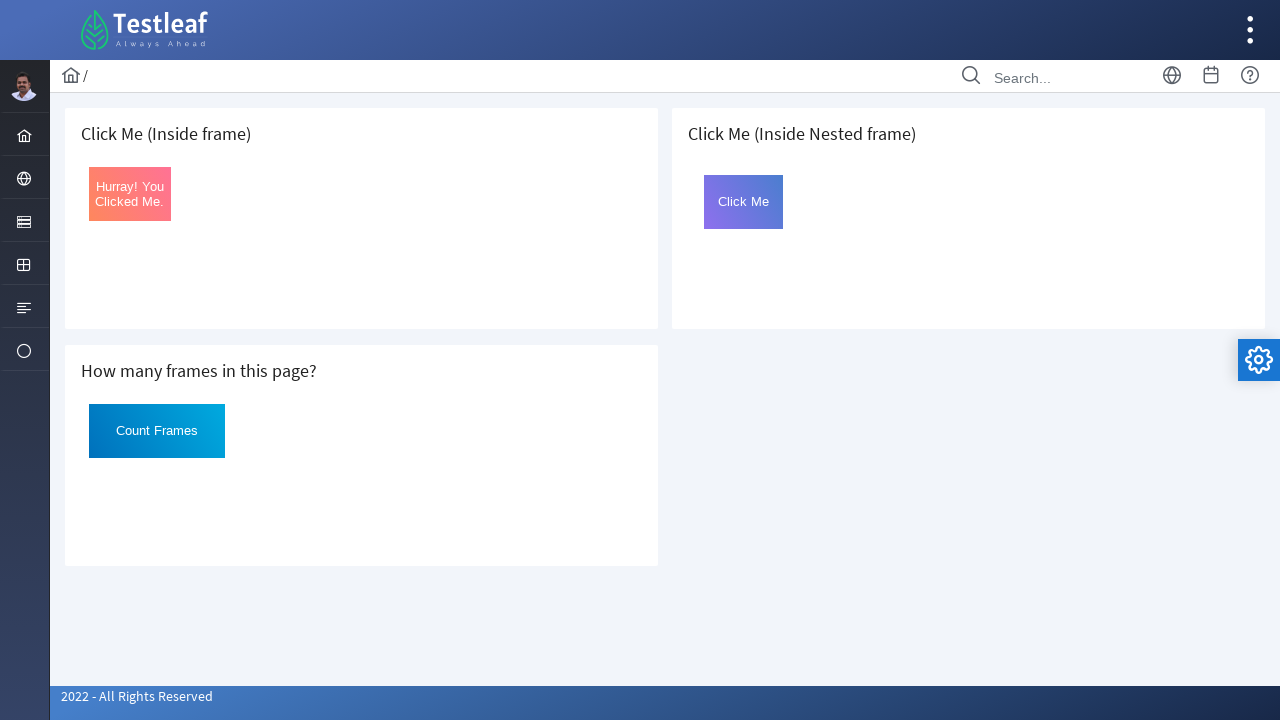

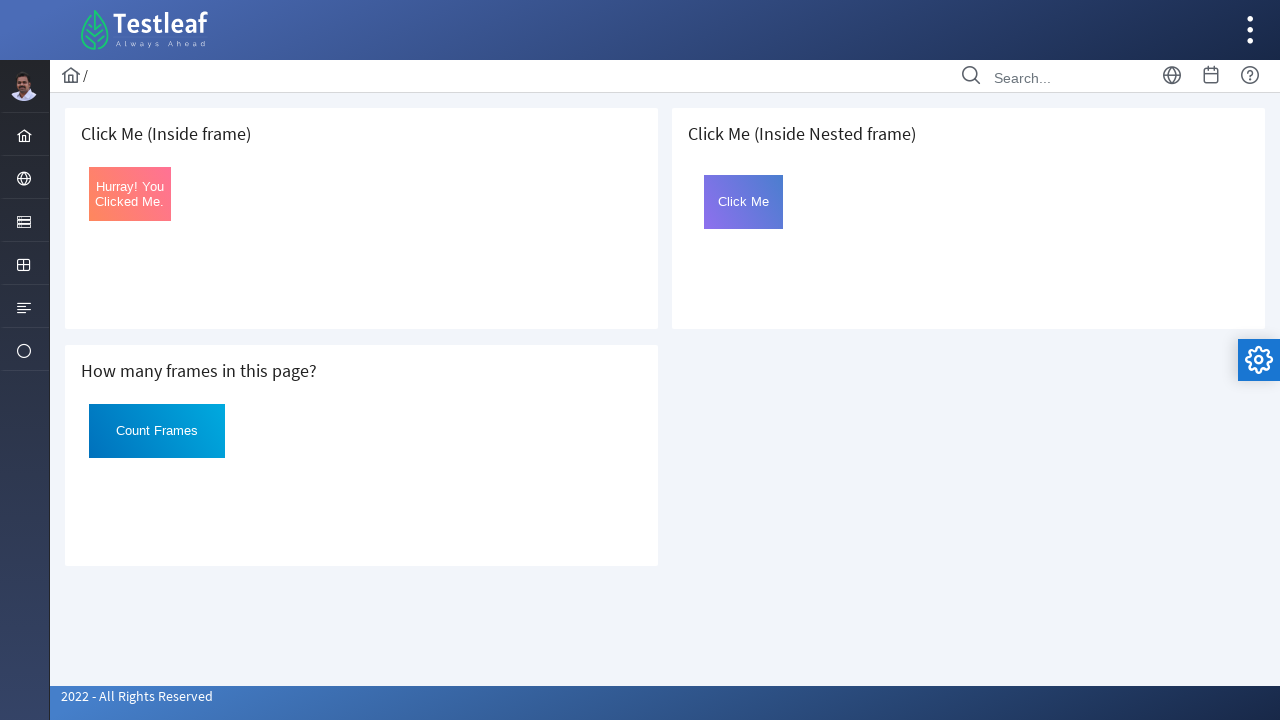